Tests the "Get started" link on the Playwright homepage by clicking it and verifying navigation to the intro page

Starting URL: https://playwright.dev/

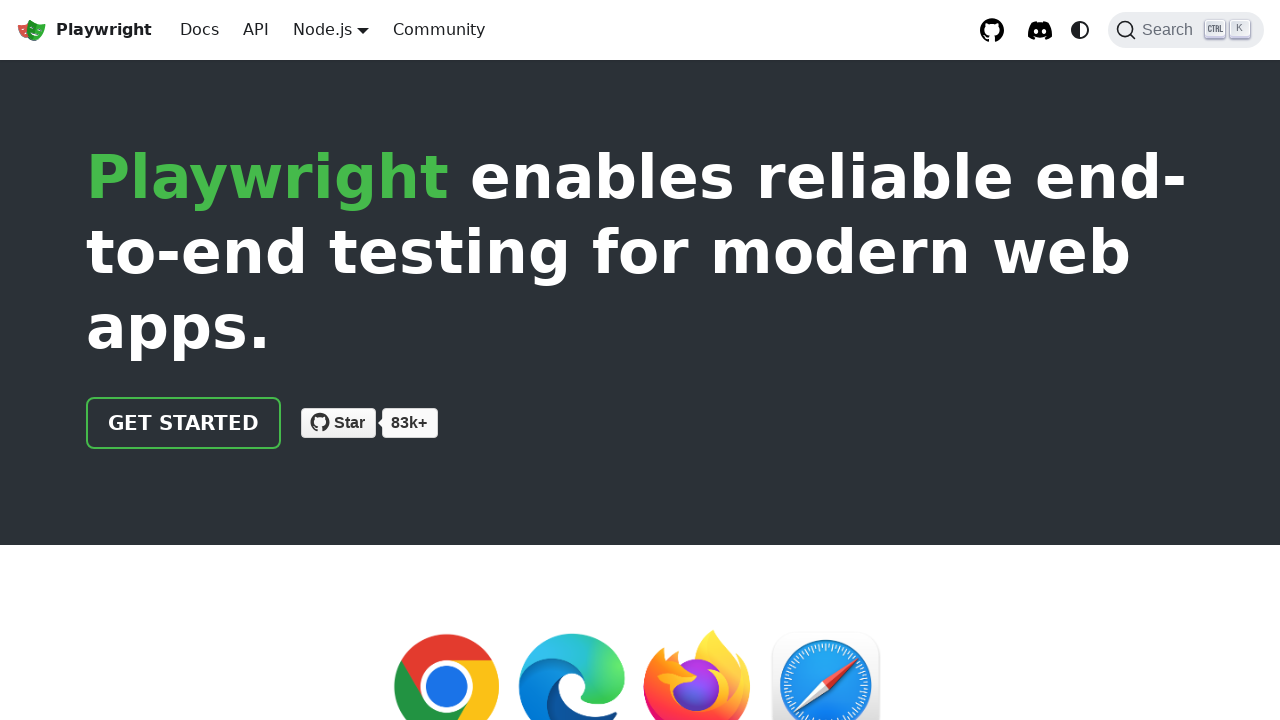

Waited for 'Get started' link to be visible on Playwright homepage
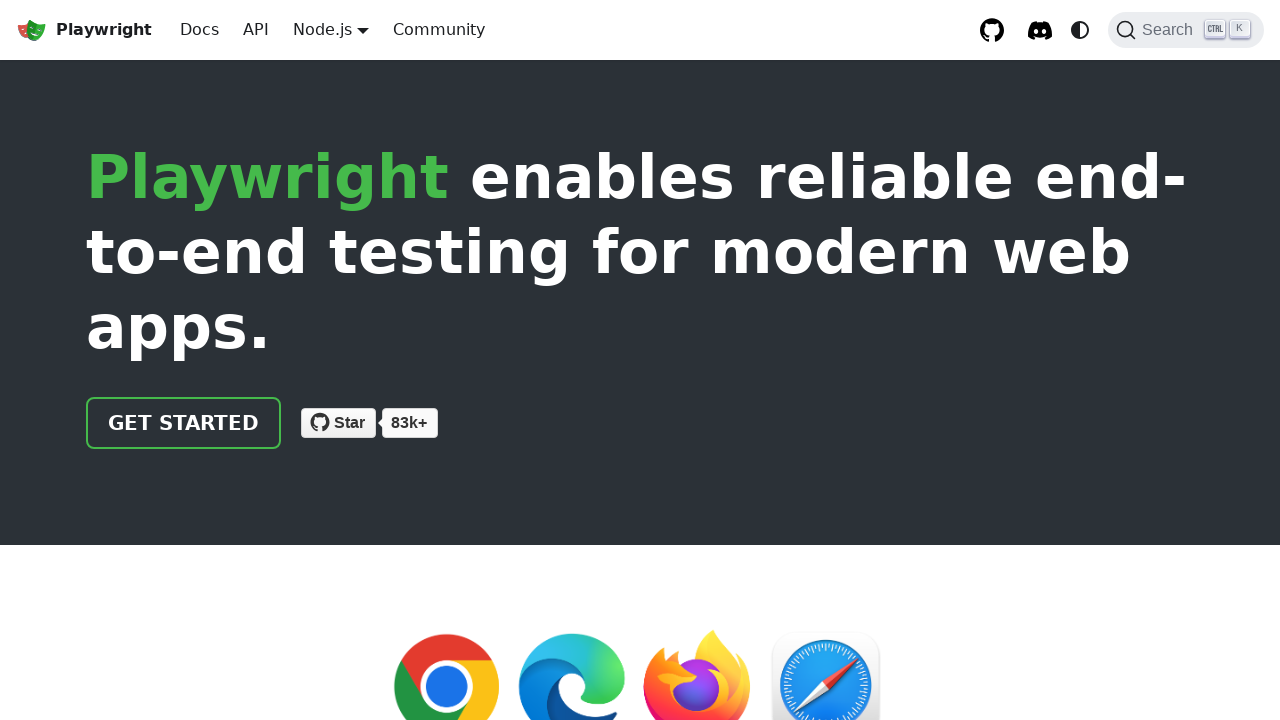

Clicked the 'Get started' link at (184, 423) on internal:text="Get started"i
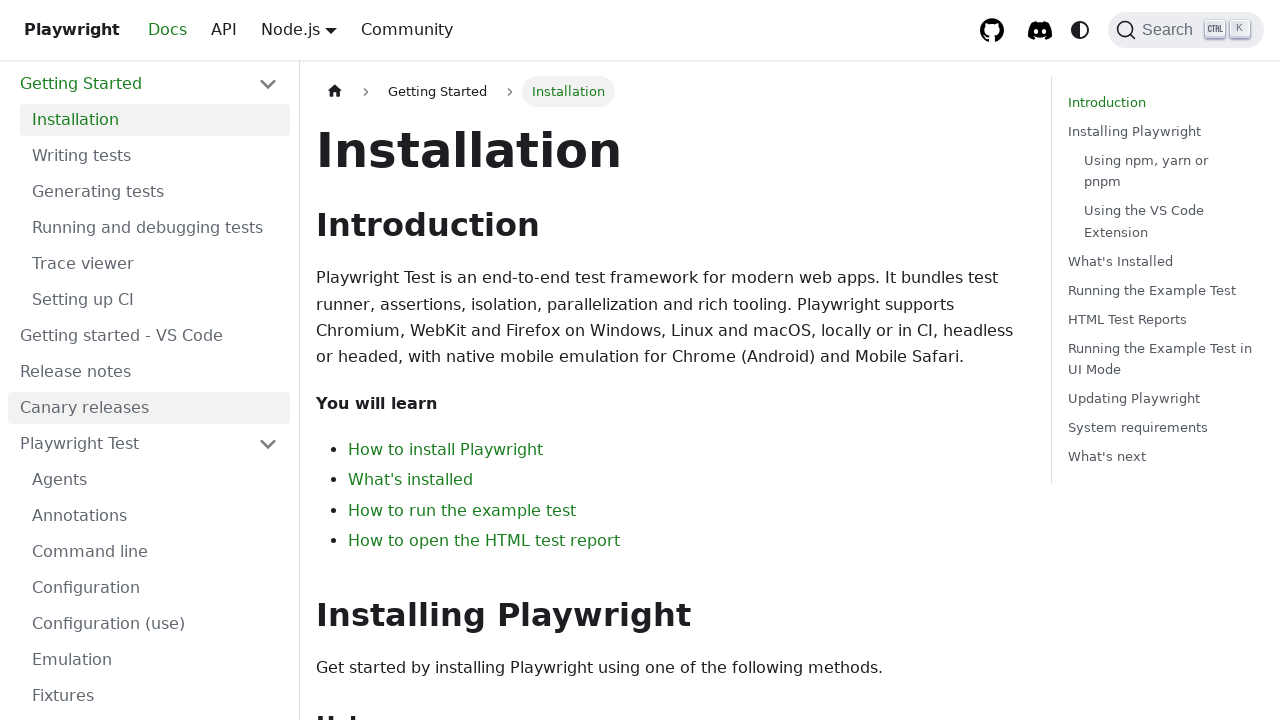

Navigated to intro page successfully
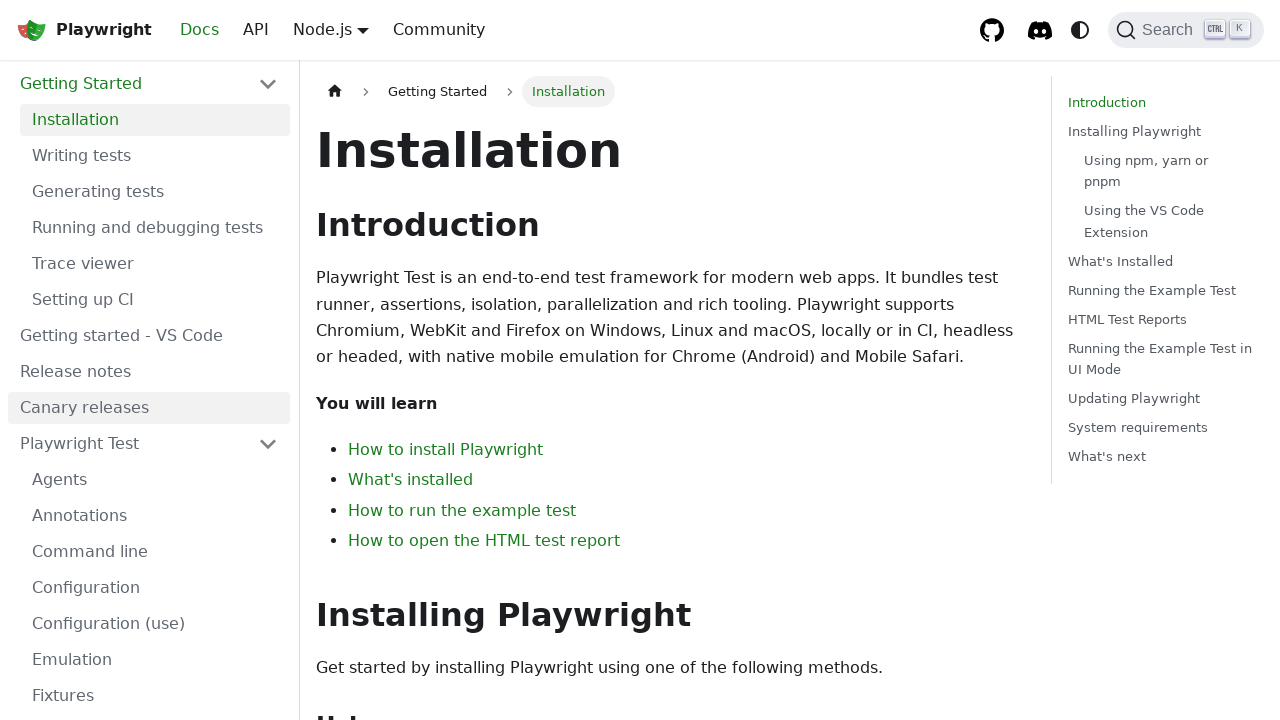

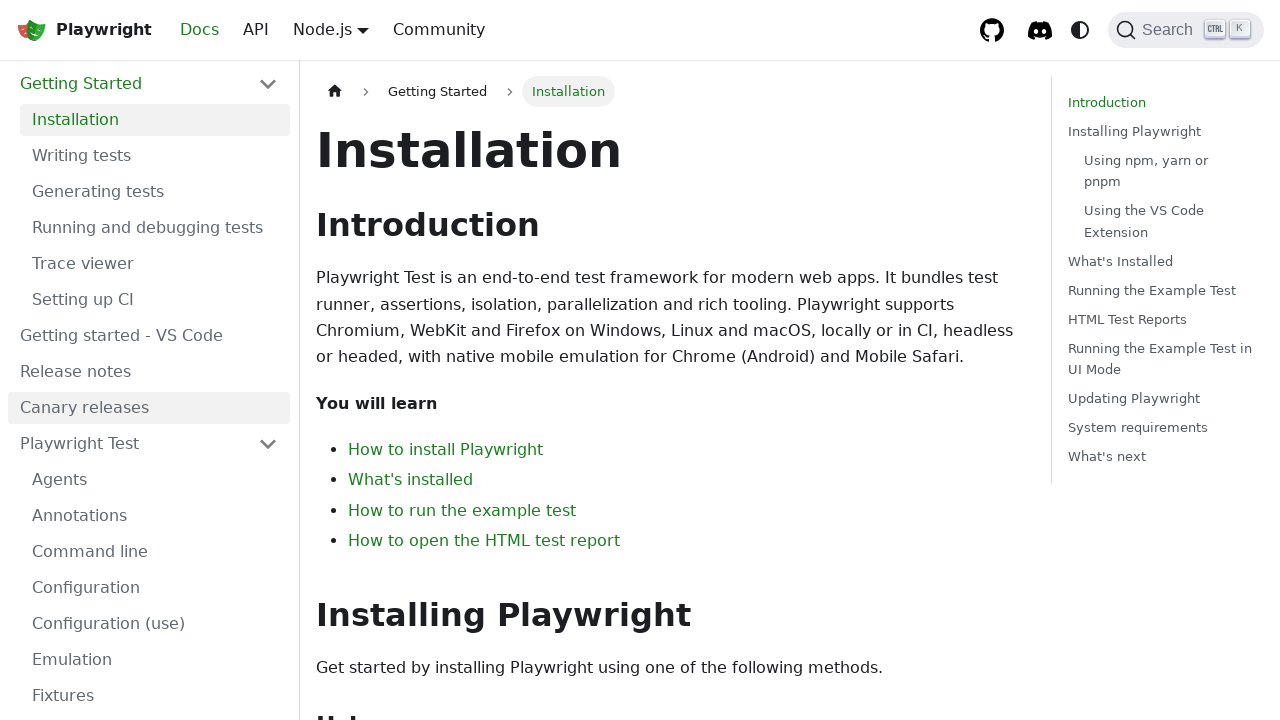